Tests password recovery page navigation and verifies that the recovery page loads with correct elements

Starting URL: https://b2c.passport.rt.ru

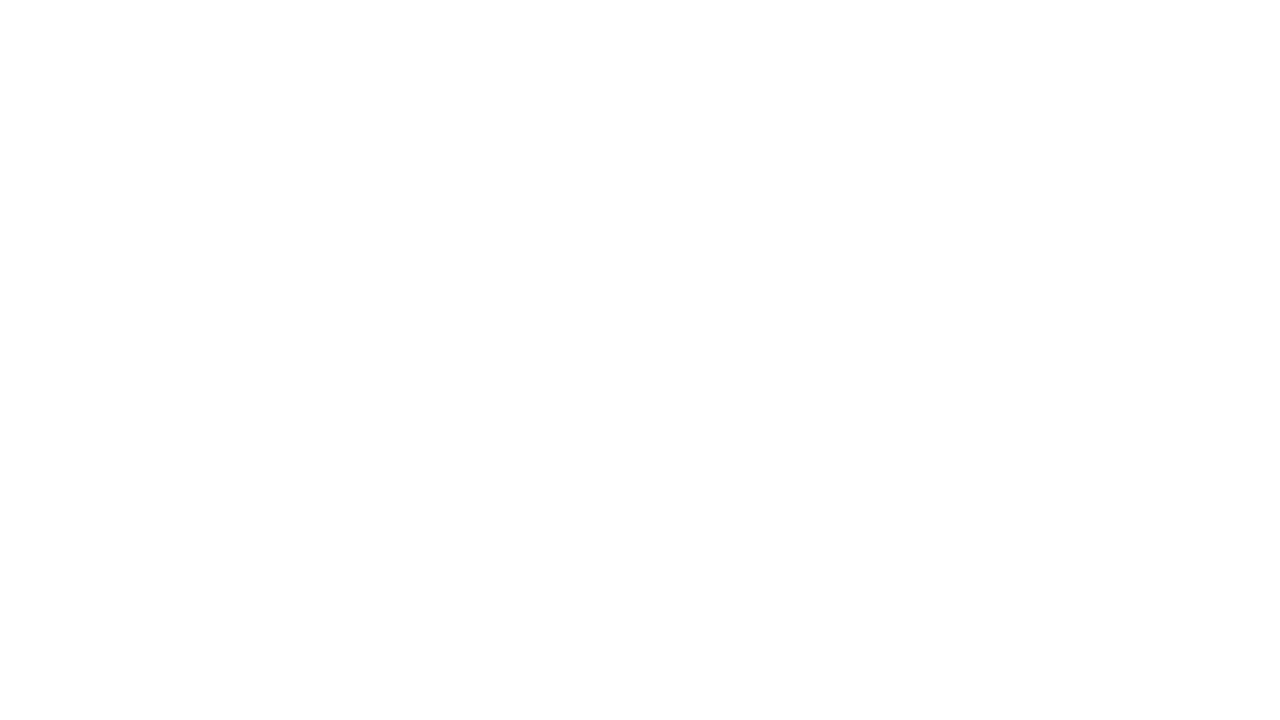

Login tab became visible
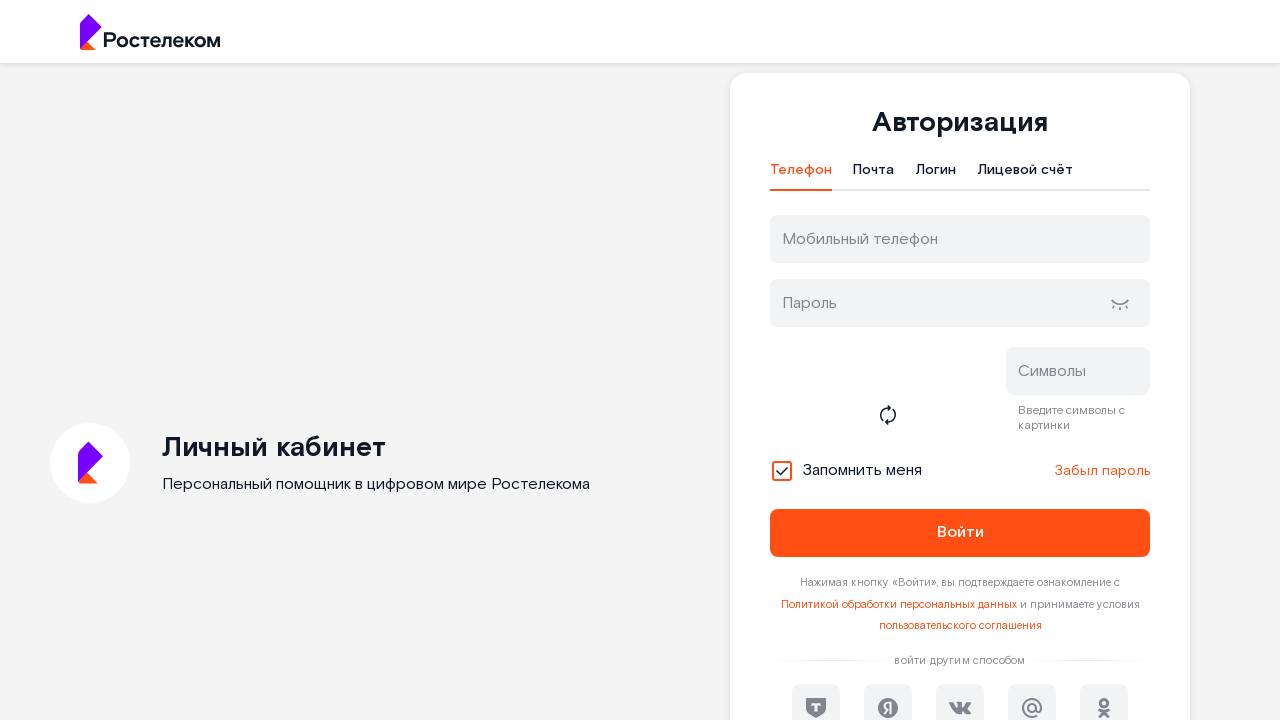

Clicked forgot password link at (1102, 471) on #forgot_password
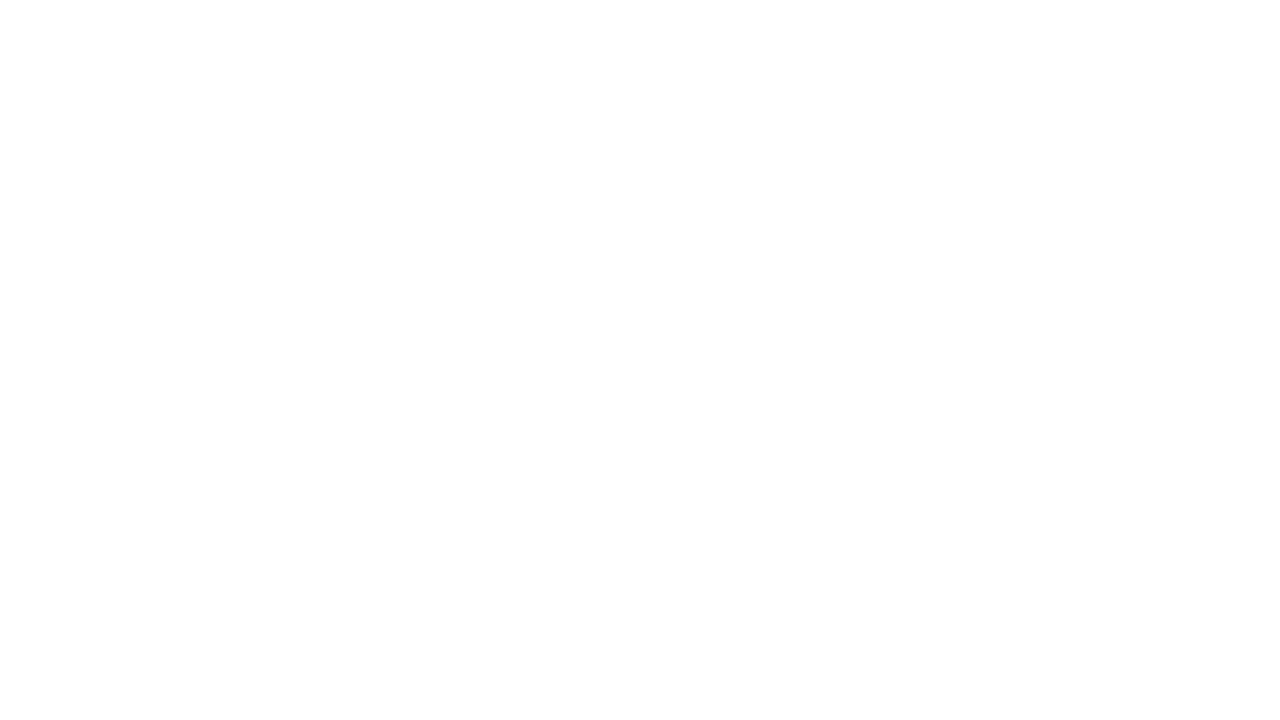

Password recovery page header loaded
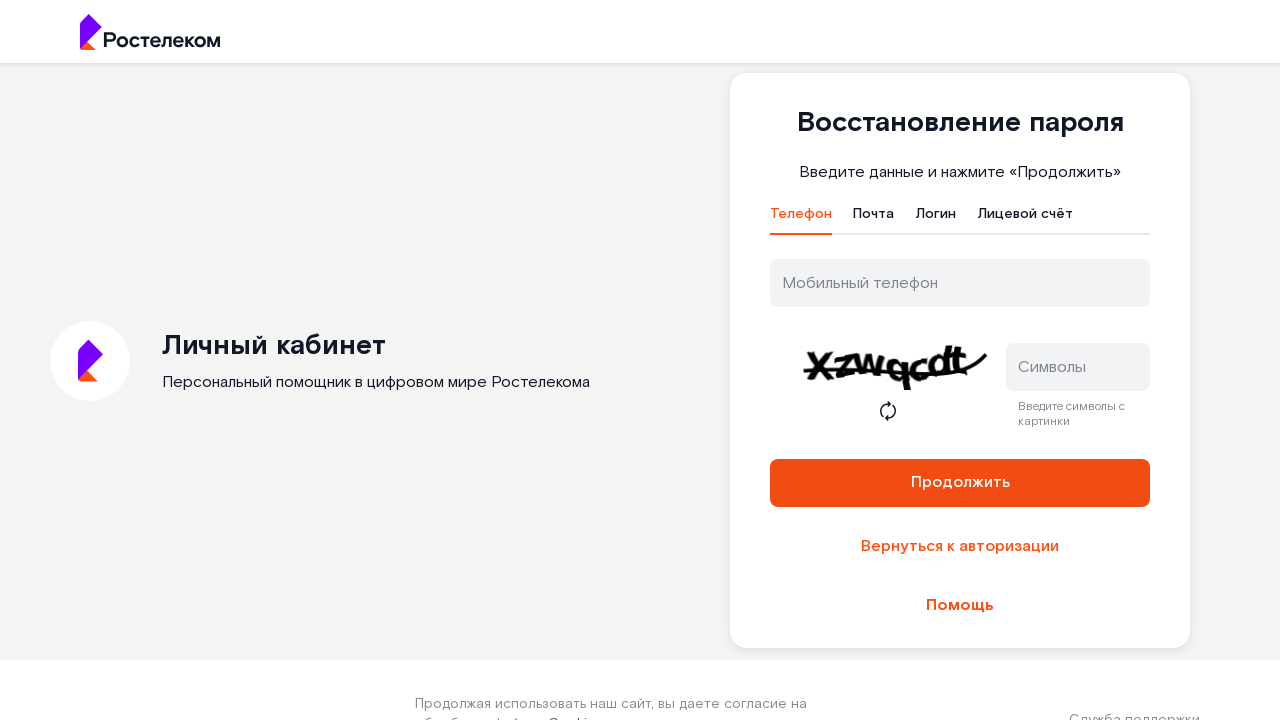

Continue button found on password recovery page
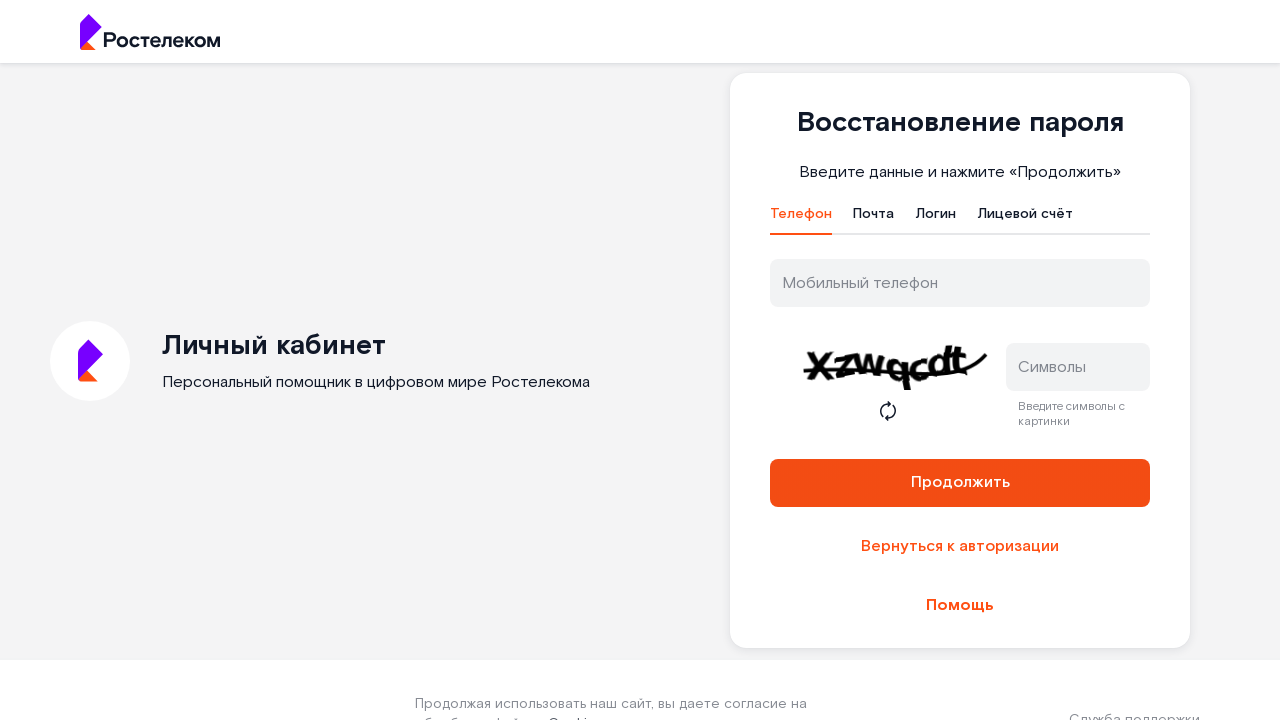

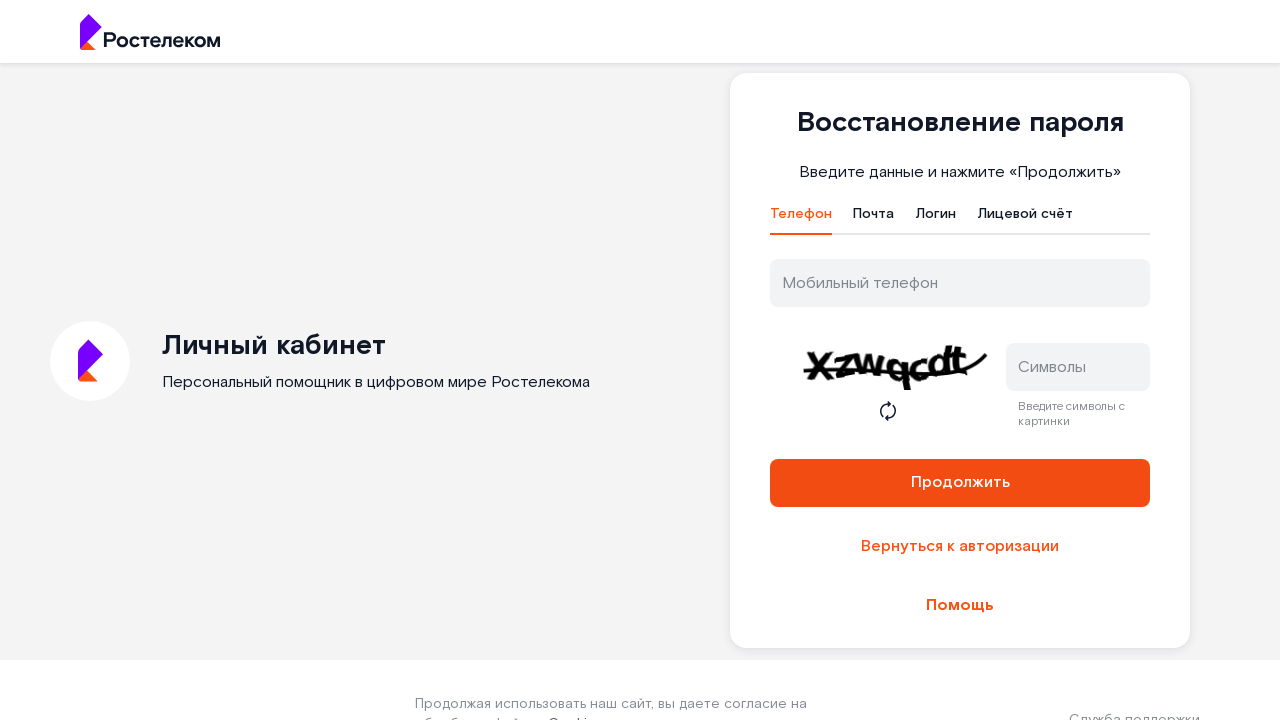